Tests scrolling functionality by scrolling to a specific element on the page containing "Kiến thức Automation Testing" text

Starting URL: https://anhtester.com/

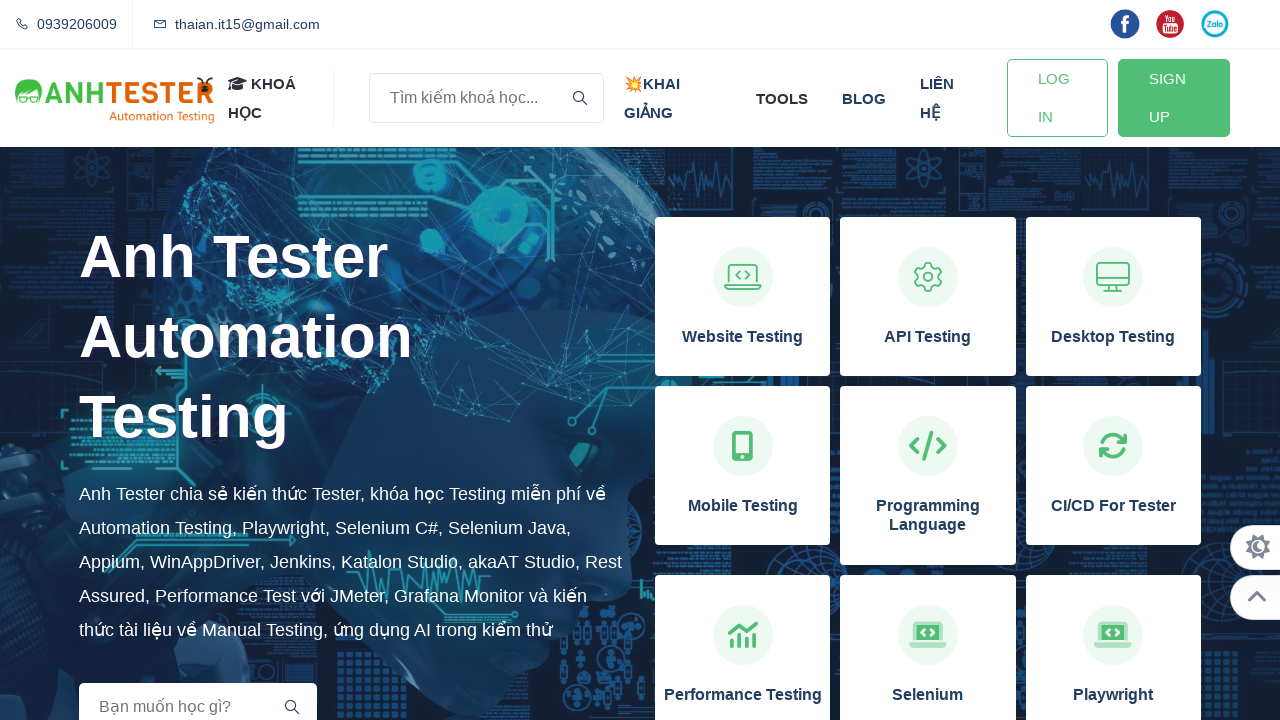

Waited for page to load (domcontentloaded state)
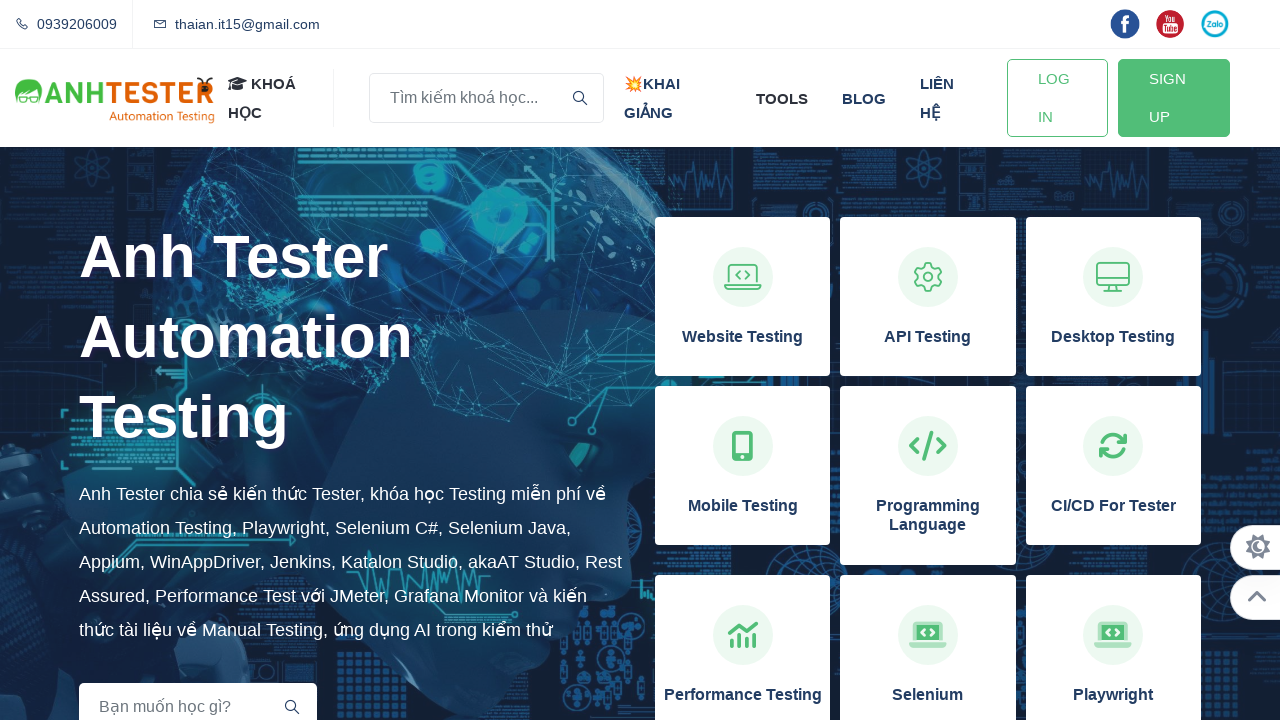

Located element containing 'Kiến thức Automation Testing' text
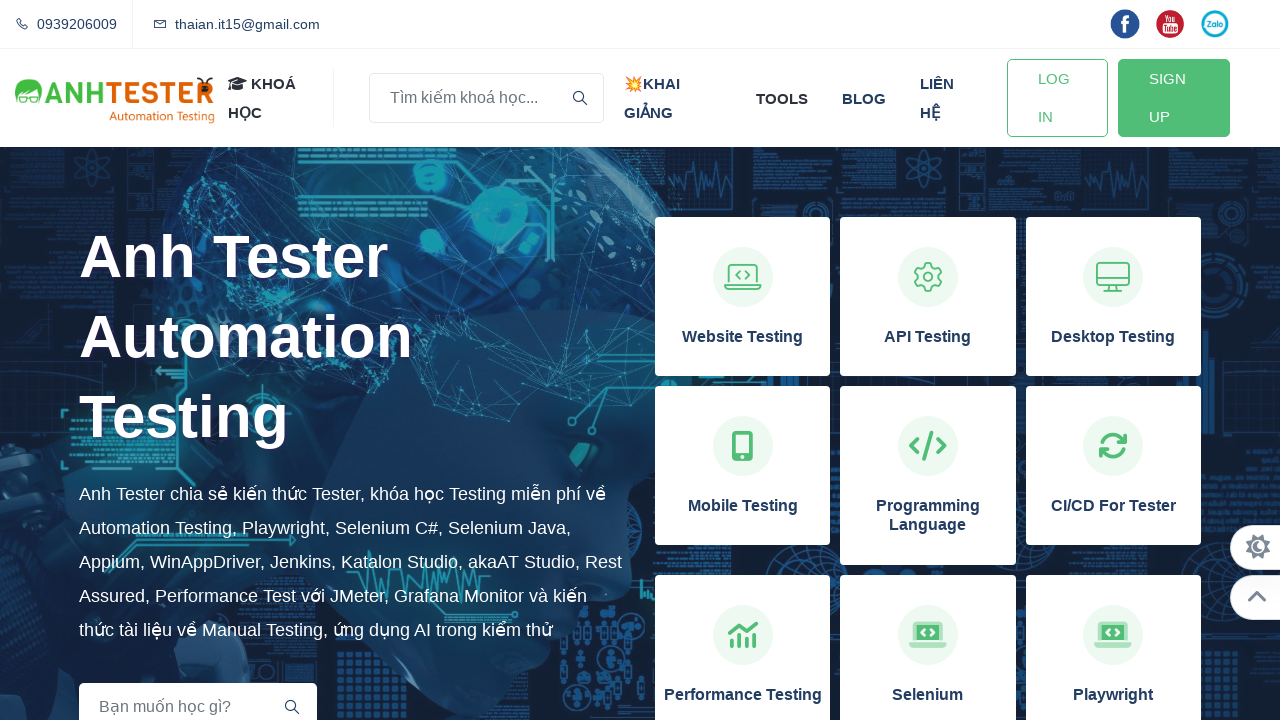

Scrolled to element with 'Kiến thức Automation Testing' text
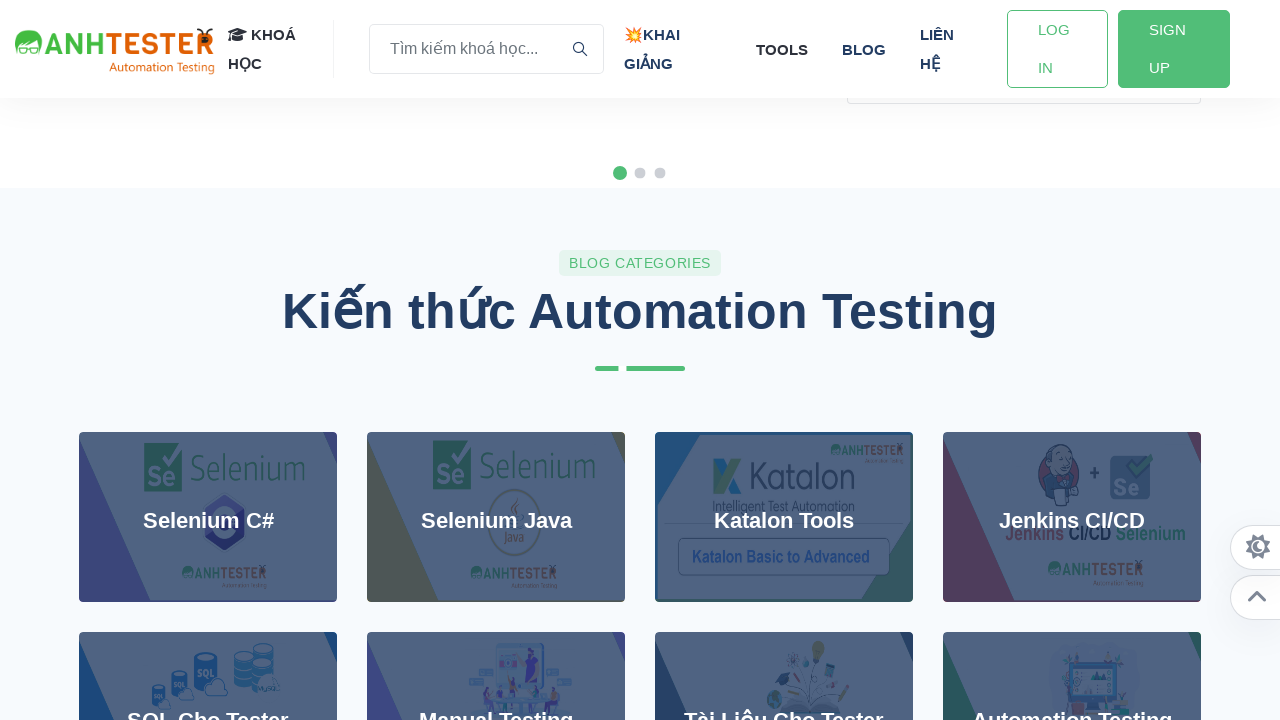

Waited 1000ms for scroll animation to complete
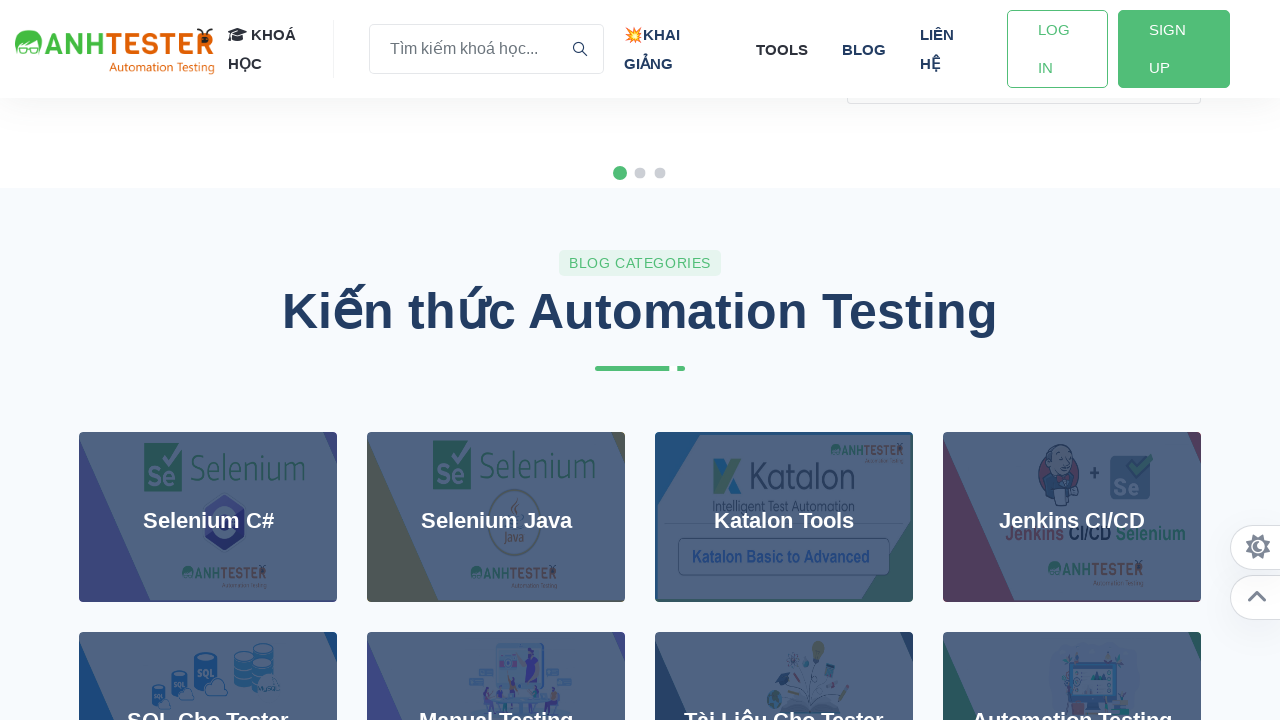

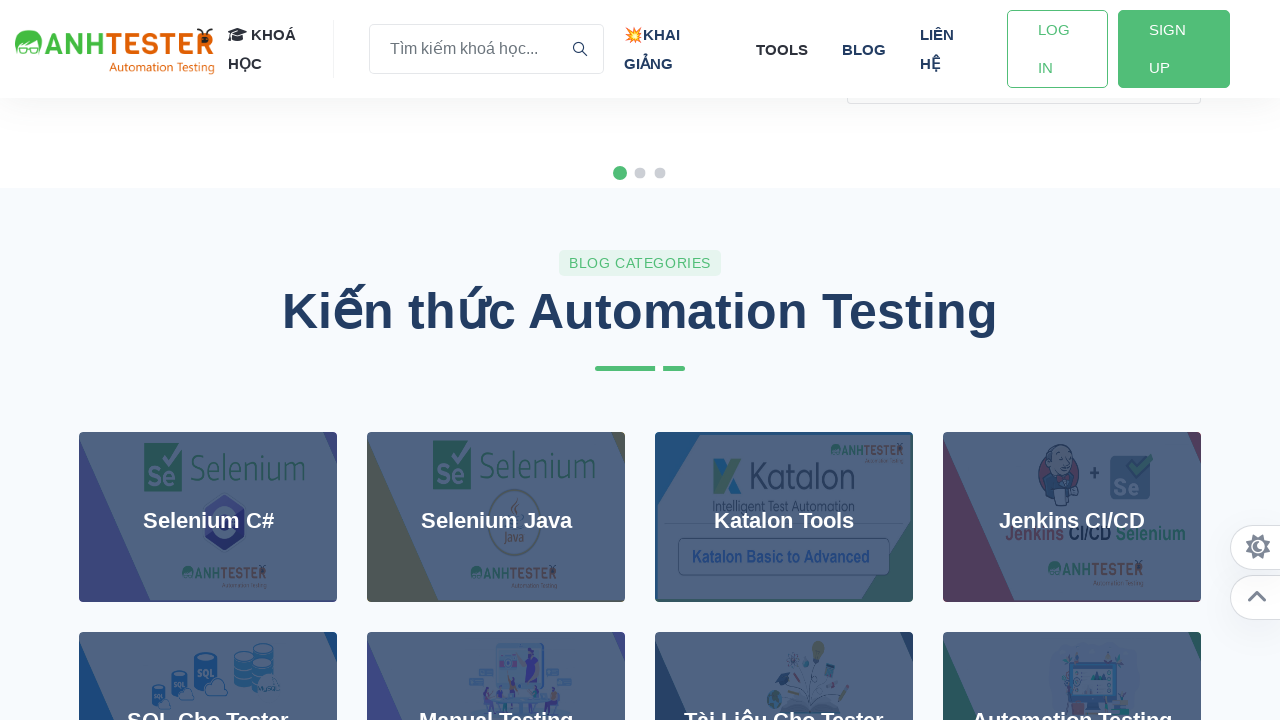